Tests opening a new browser tab, navigating to a different page in that tab, and verifying that two window handles exist.

Starting URL: https://the-internet.herokuapp.com/windows

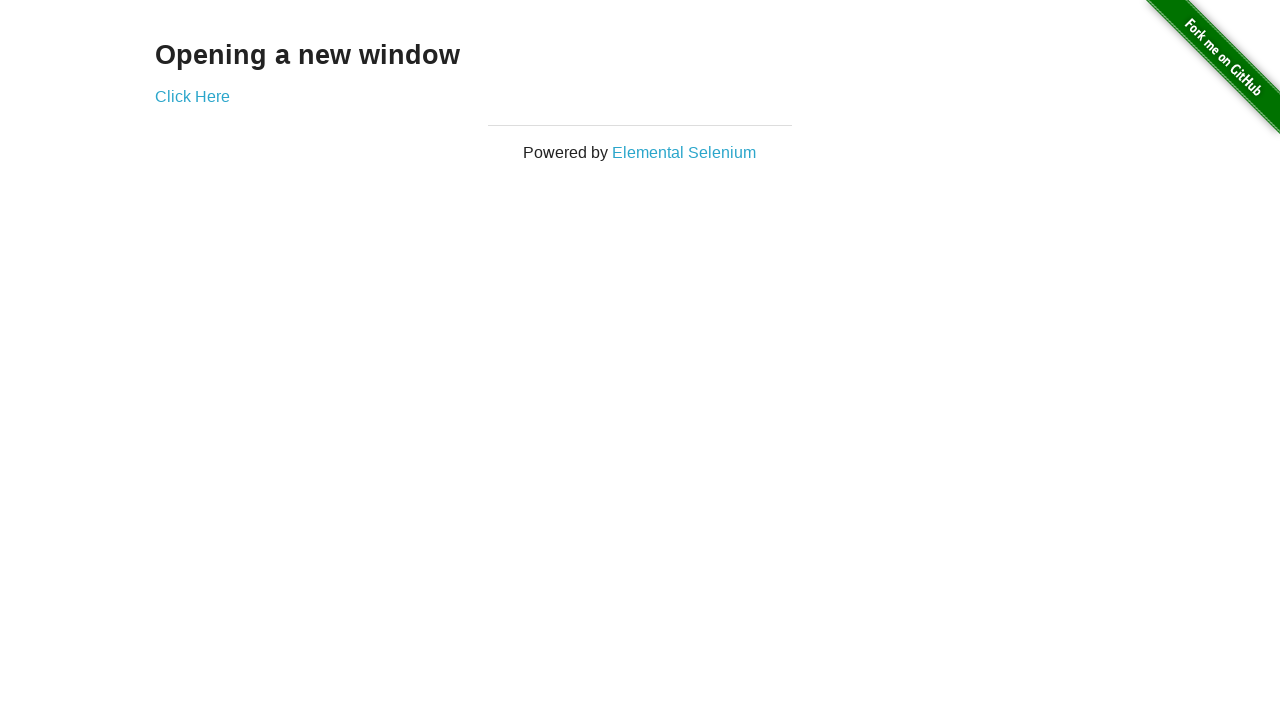

Opened a new tab/page in the browser context
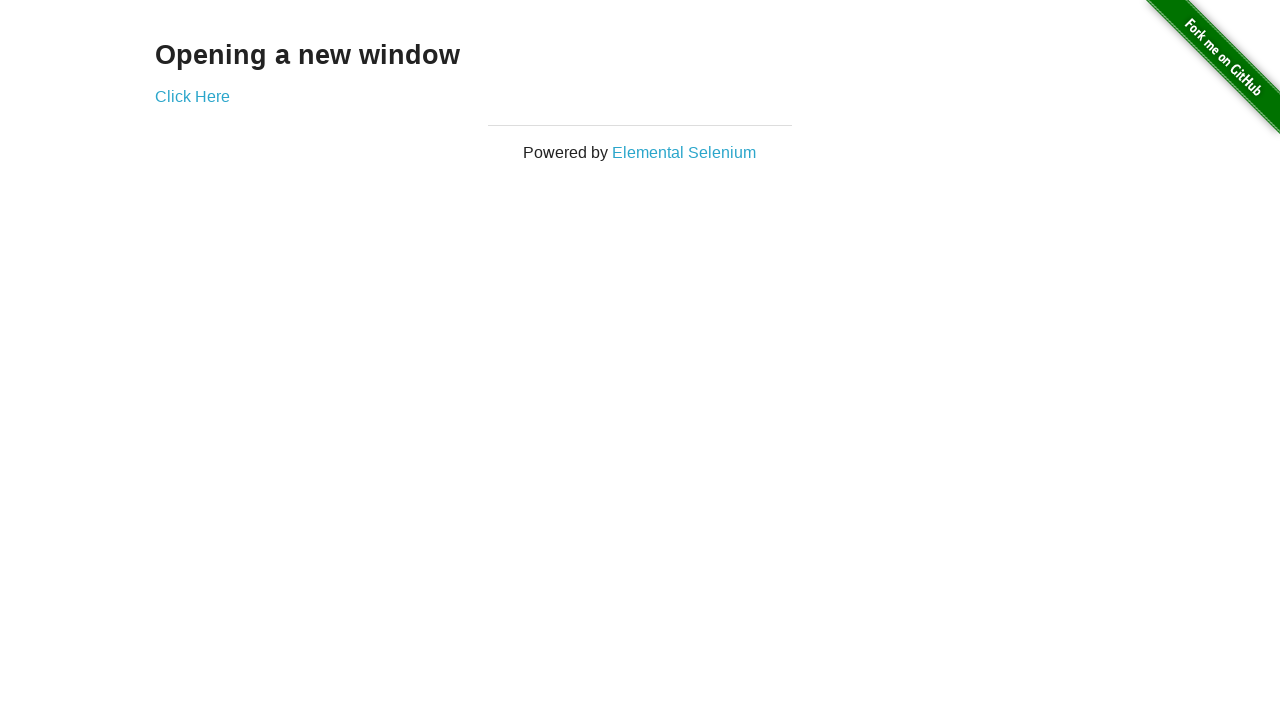

Navigated new tab to https://the-internet.herokuapp.com/typos
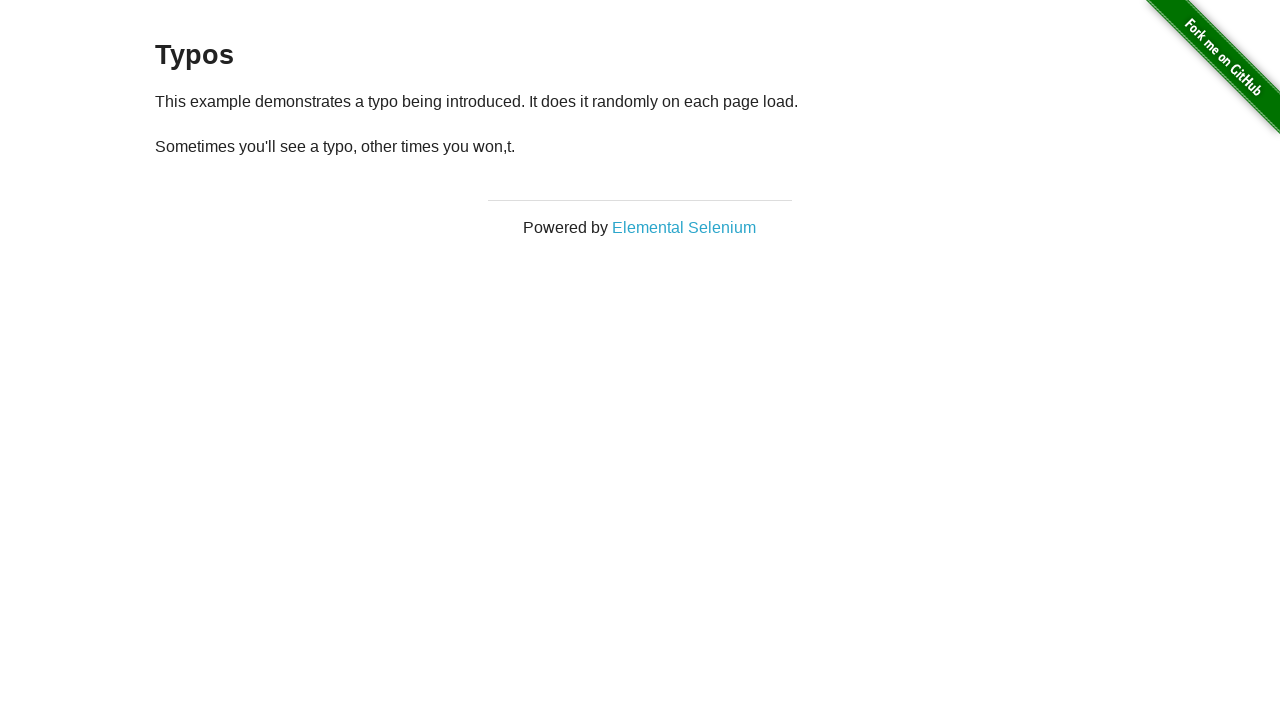

Verified that two window handles/pages exist in the context
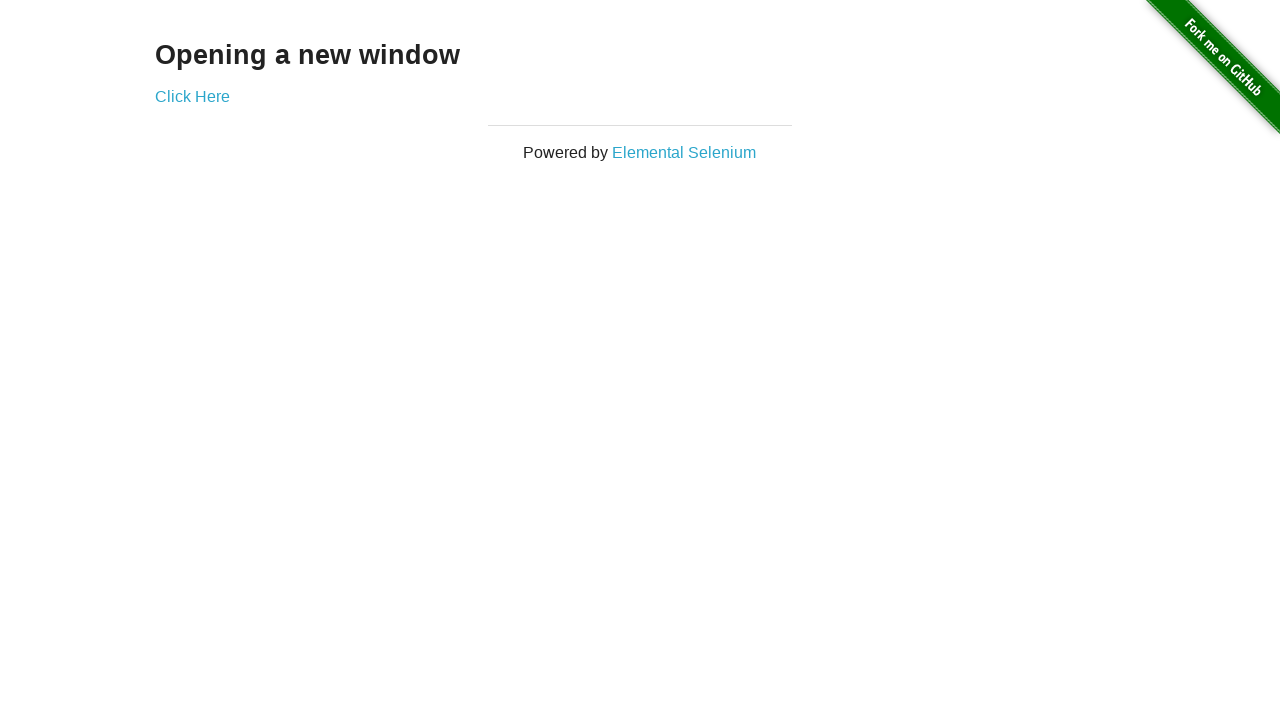

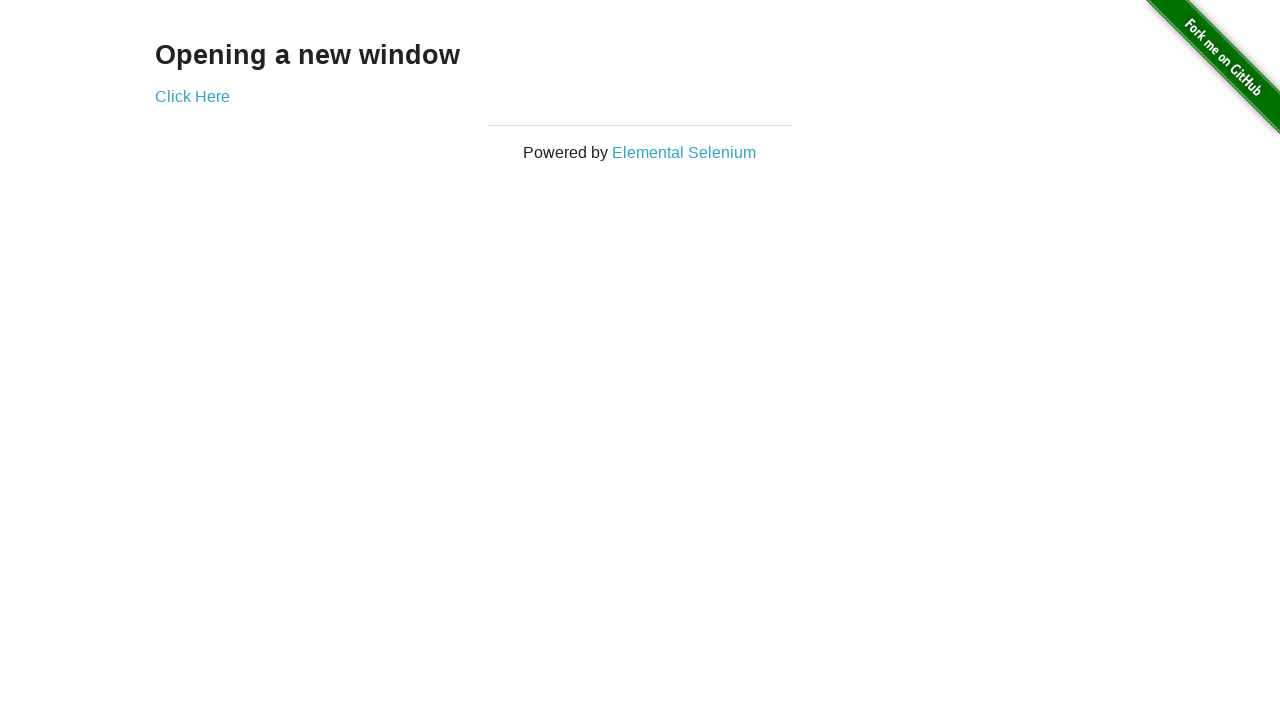